Tests JavaScript alert functionality by clicking the alert button, accepting it, and verifying the result message

Starting URL: https://the-internet.herokuapp.com/javascript_alerts

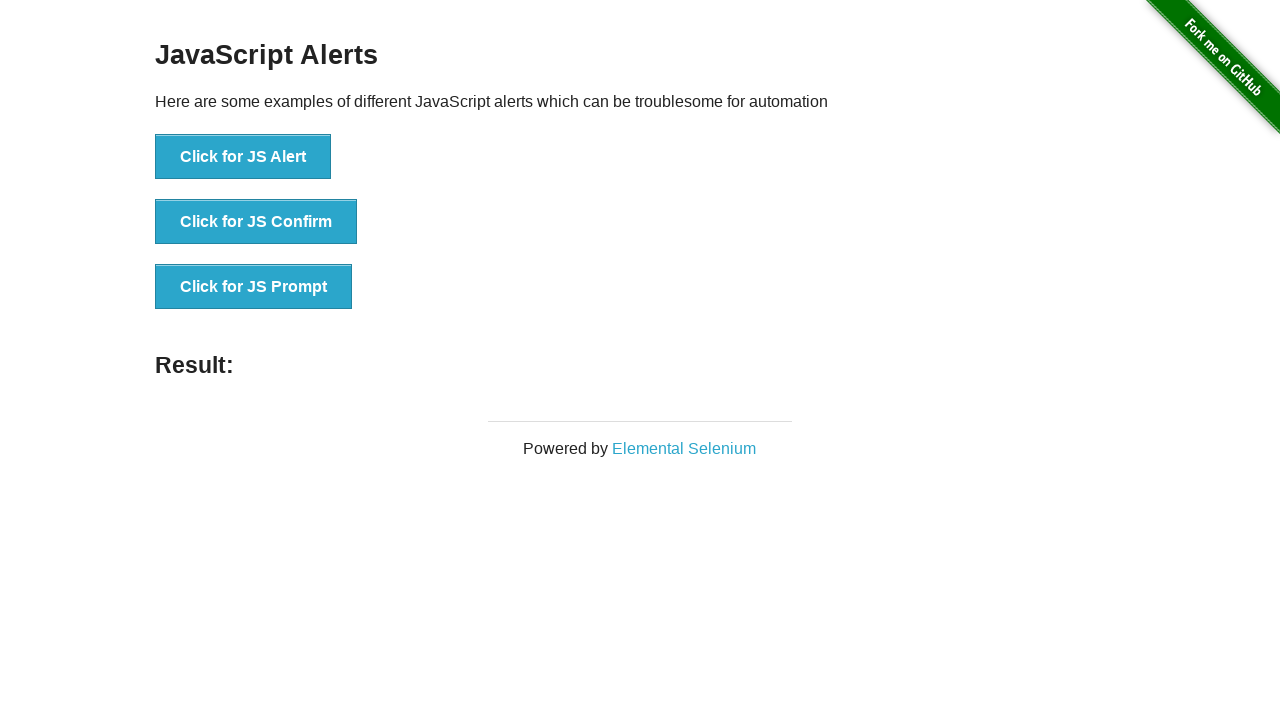

Clicked the alert button to trigger JavaScript alert at (243, 157) on button[onclick='jsAlert()']
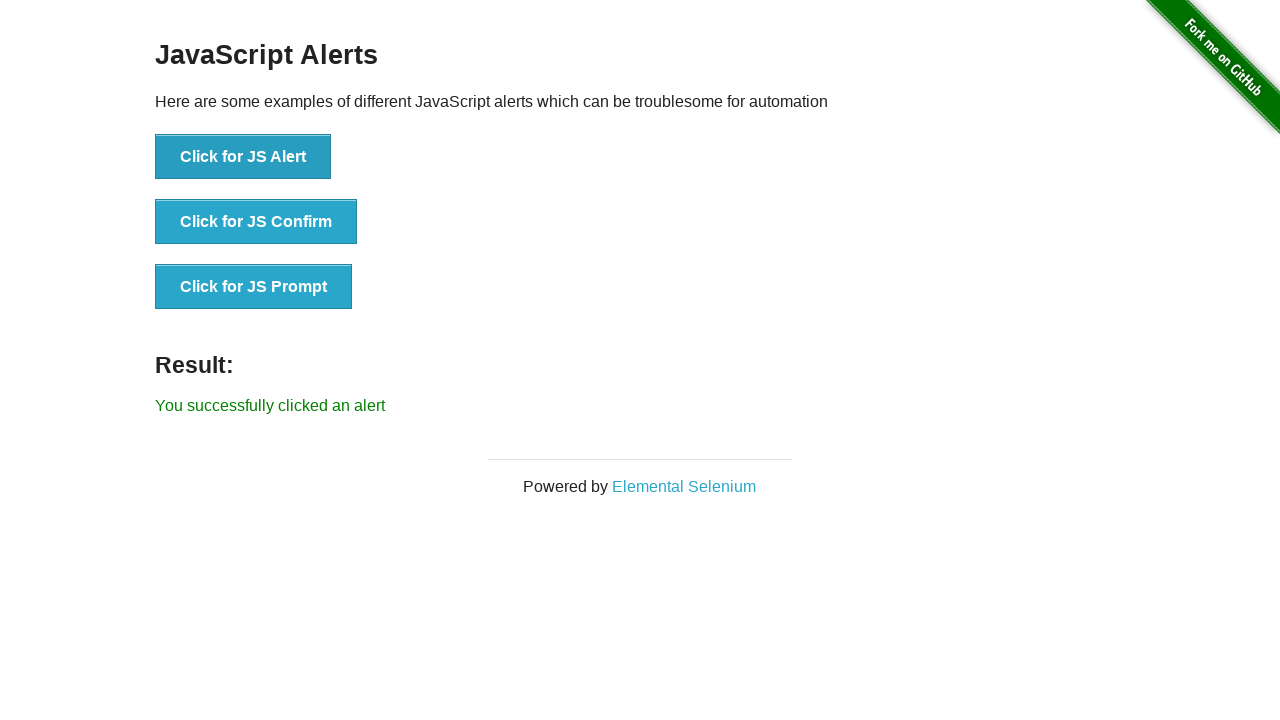

Set up dialog handler to accept alert
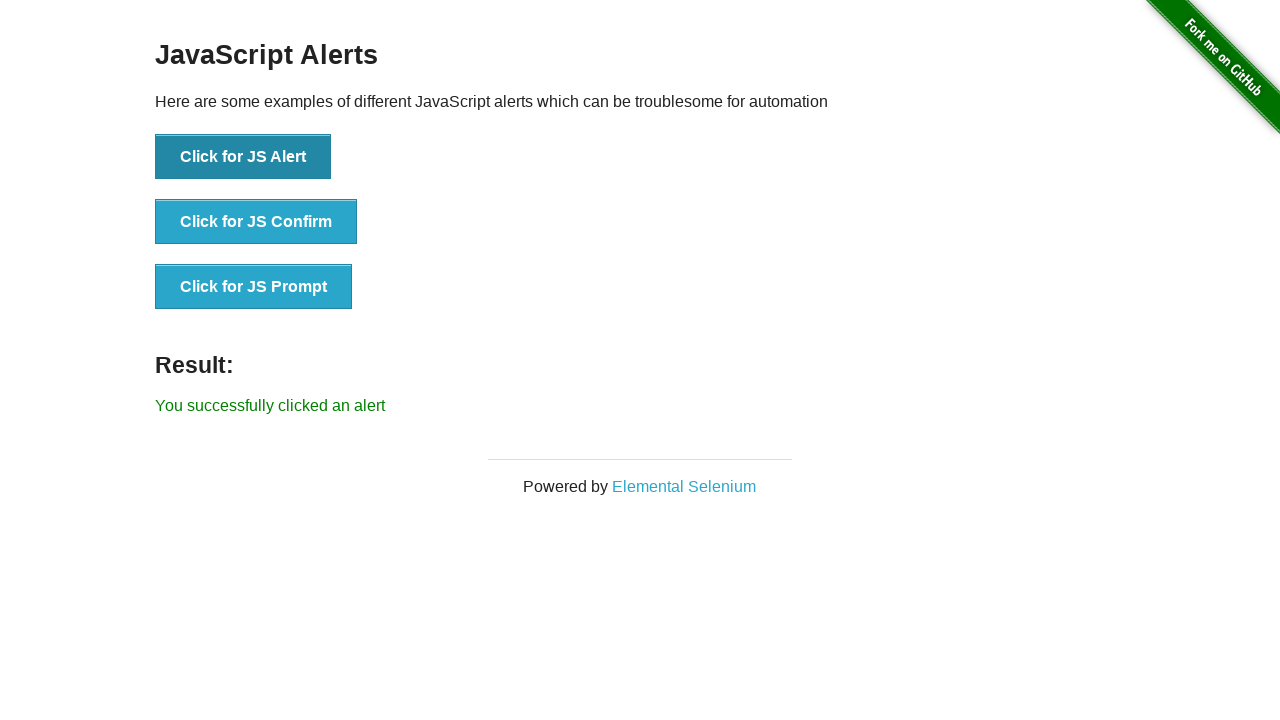

Retrieved result message text
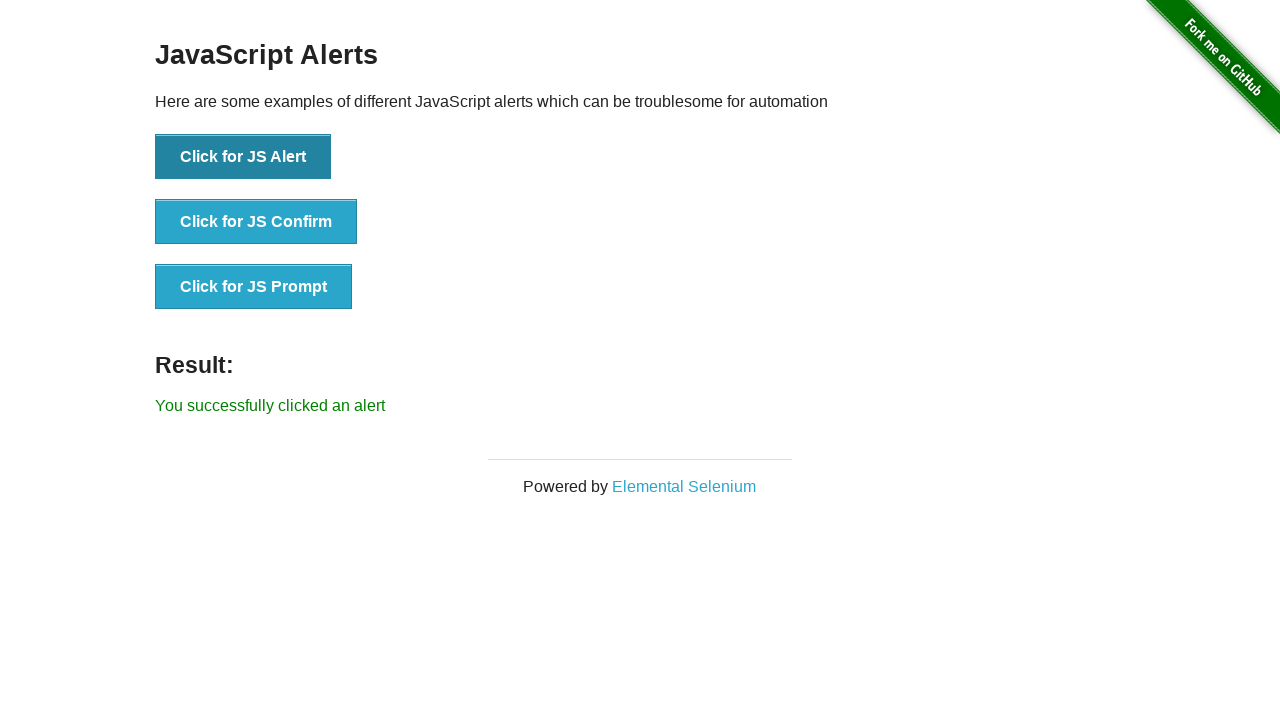

Verified result message displays 'You successfully clicked an alert'
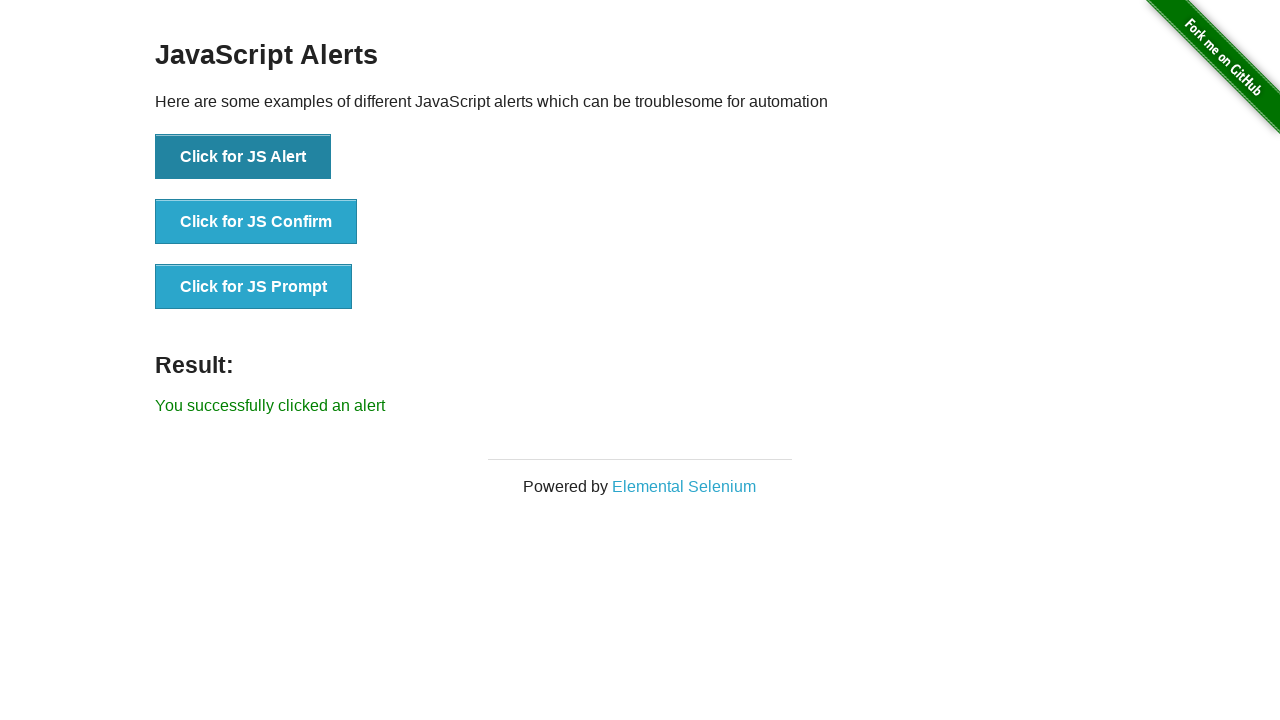

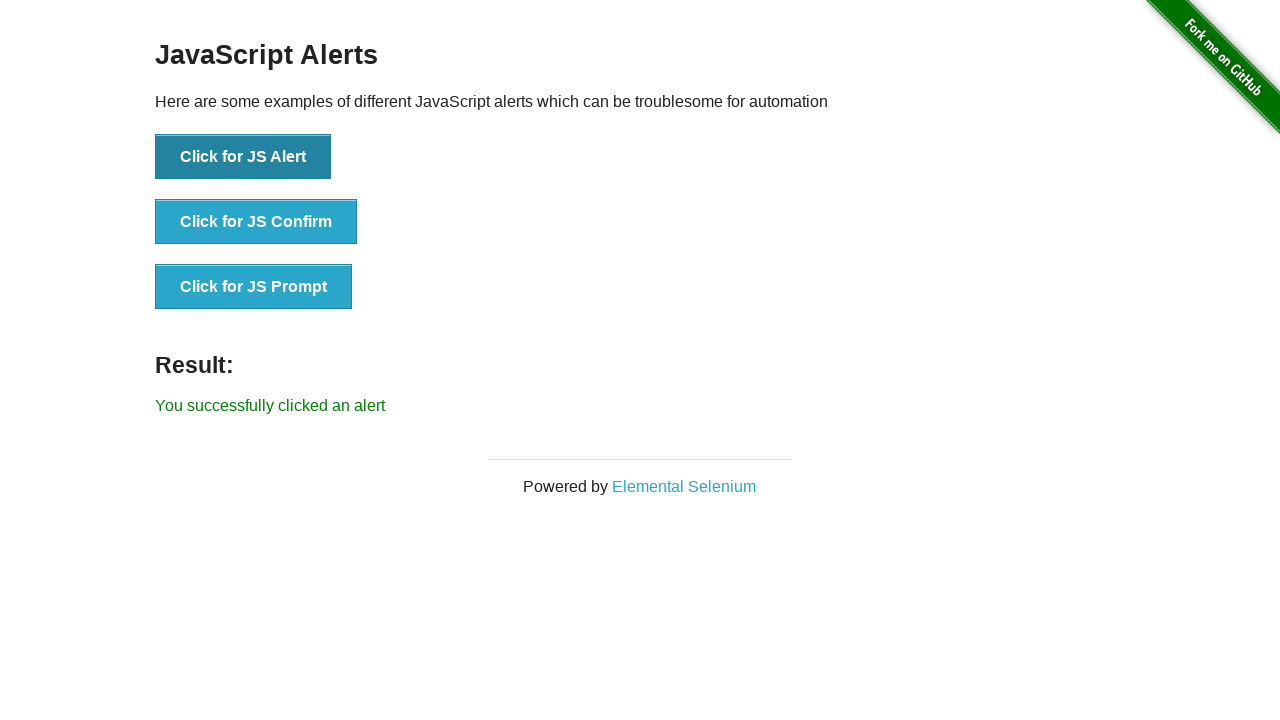